Tests feedback form with language selection by selecting multiple languages and submitting

Starting URL: https://acctabootcamp.github.io/site/tasks/provide_feedback

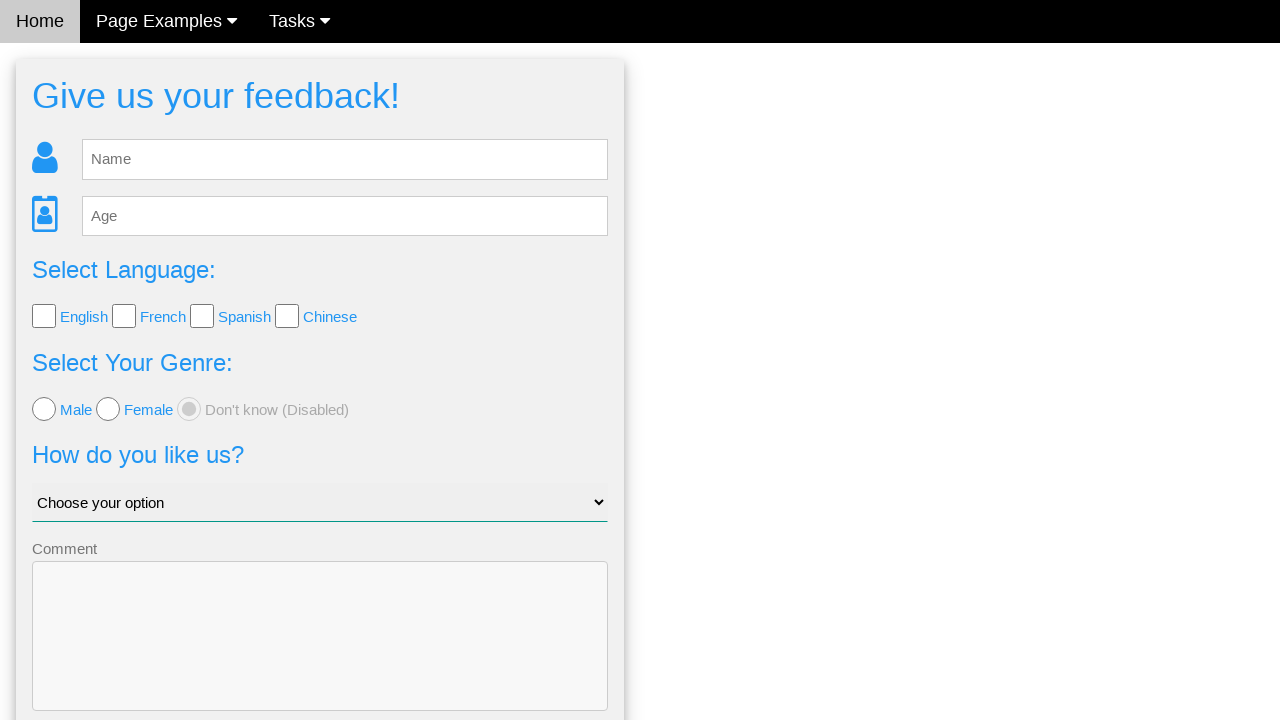

Cleared name field in feedback form on #fb_name
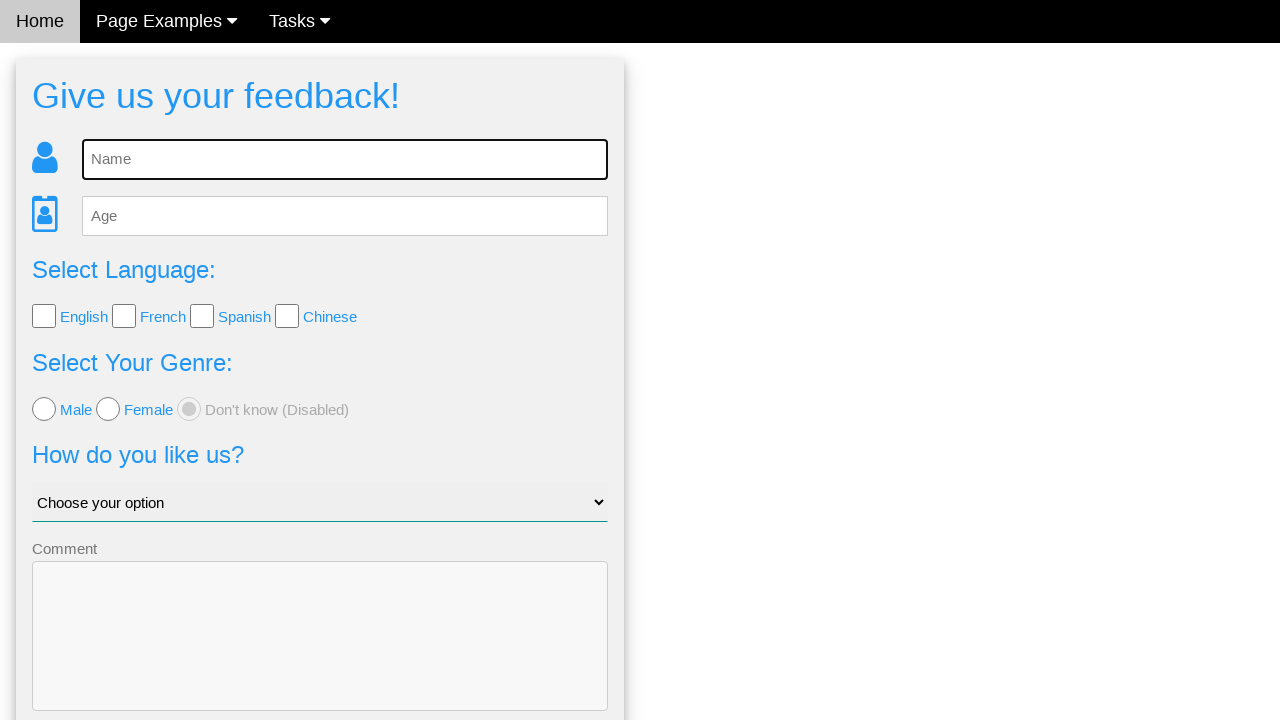

Filled name field with 'Alex Johnson' on #fb_name
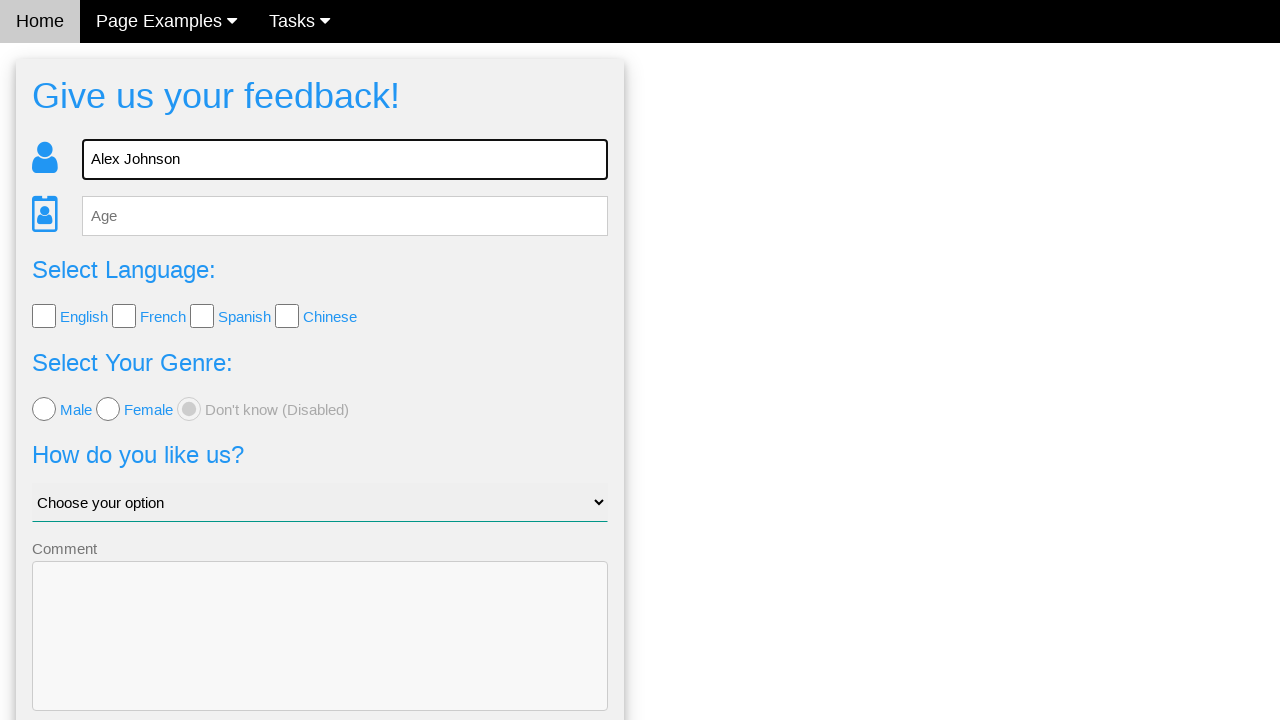

Filled age field with '28' on #fb_age
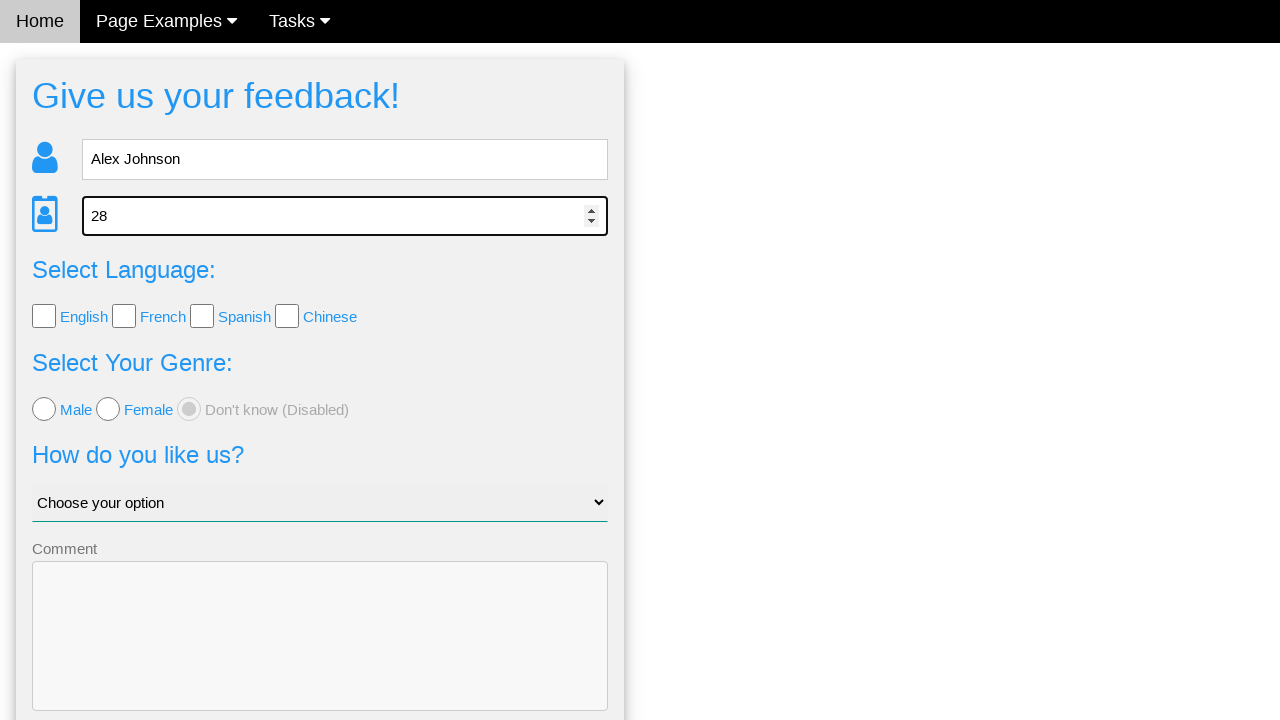

Selected English language option at (44, 316) on xpath=//*[@value='English']
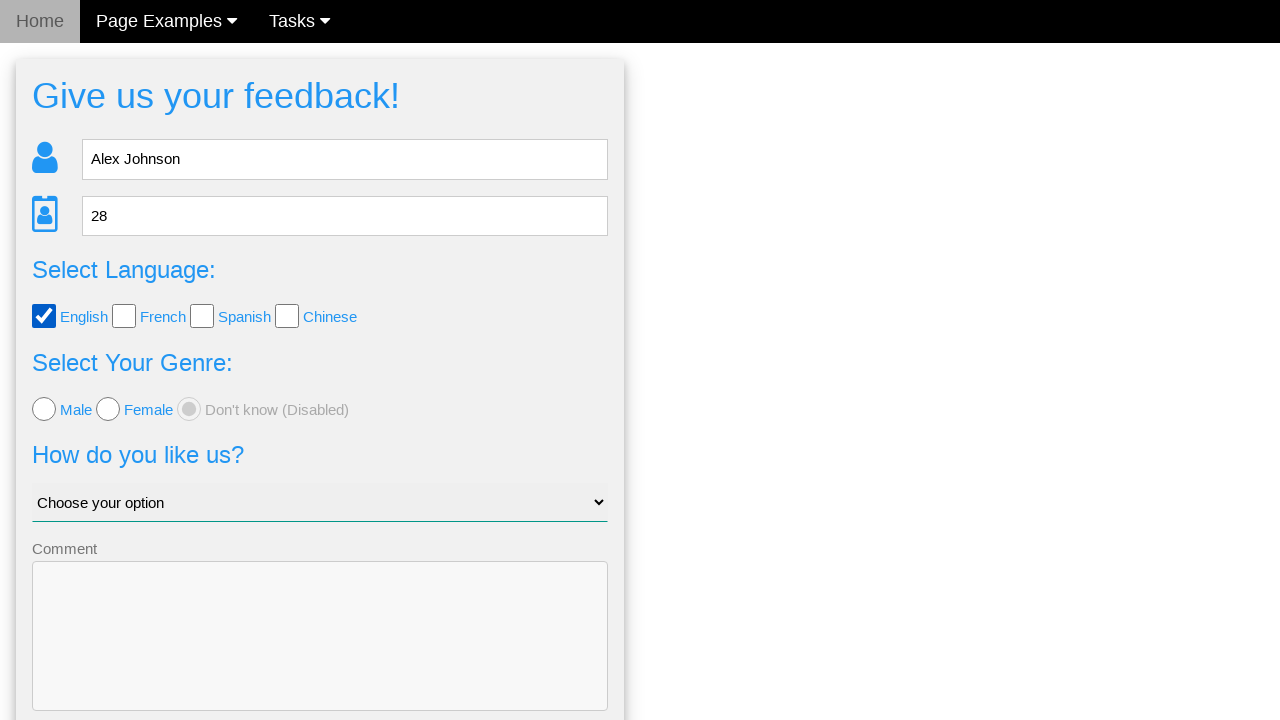

Selected Spanish language option at (202, 316) on xpath=//*[@value='Spanish']
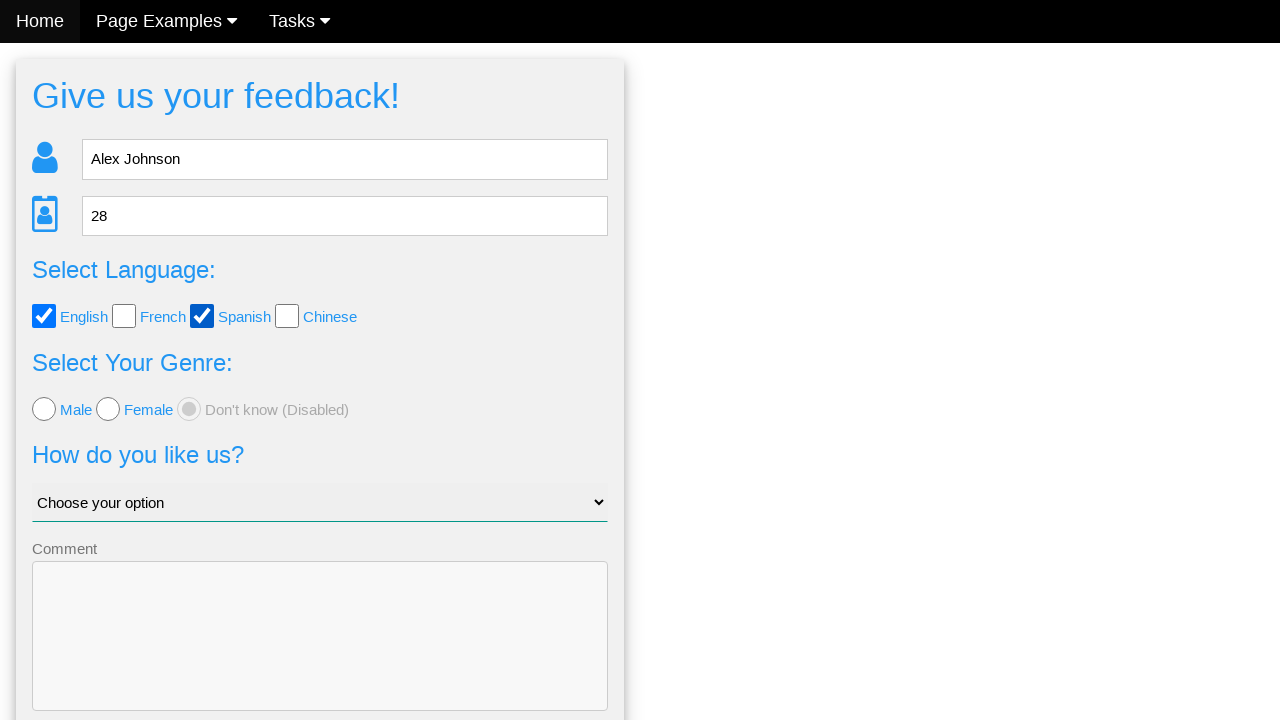

Clicked send feedback button at (320, 656) on .w3-btn-block
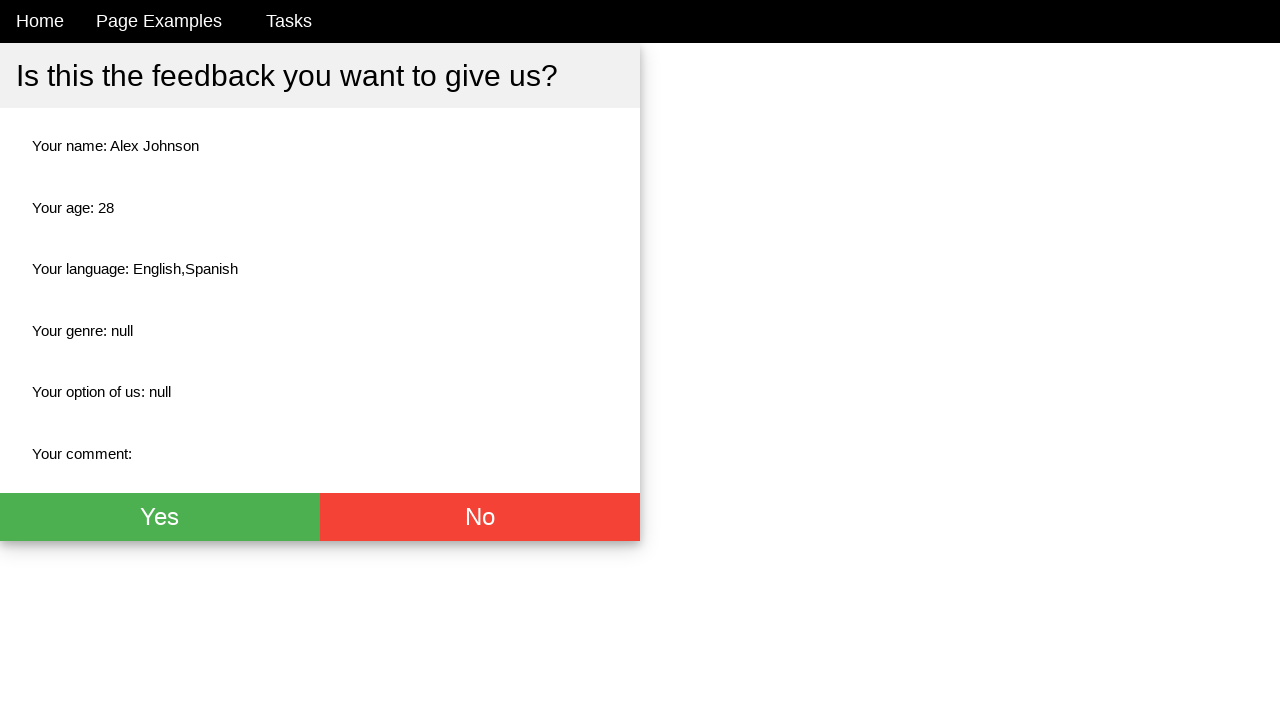

Language result element appeared on page
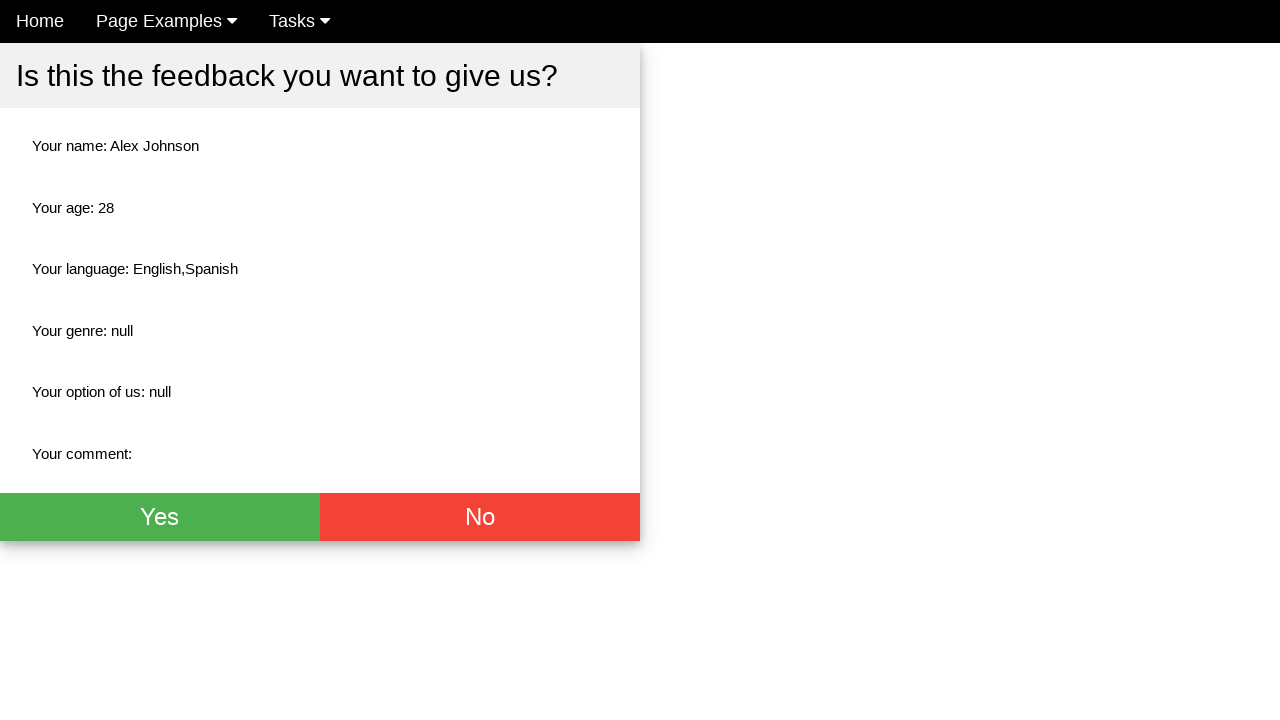

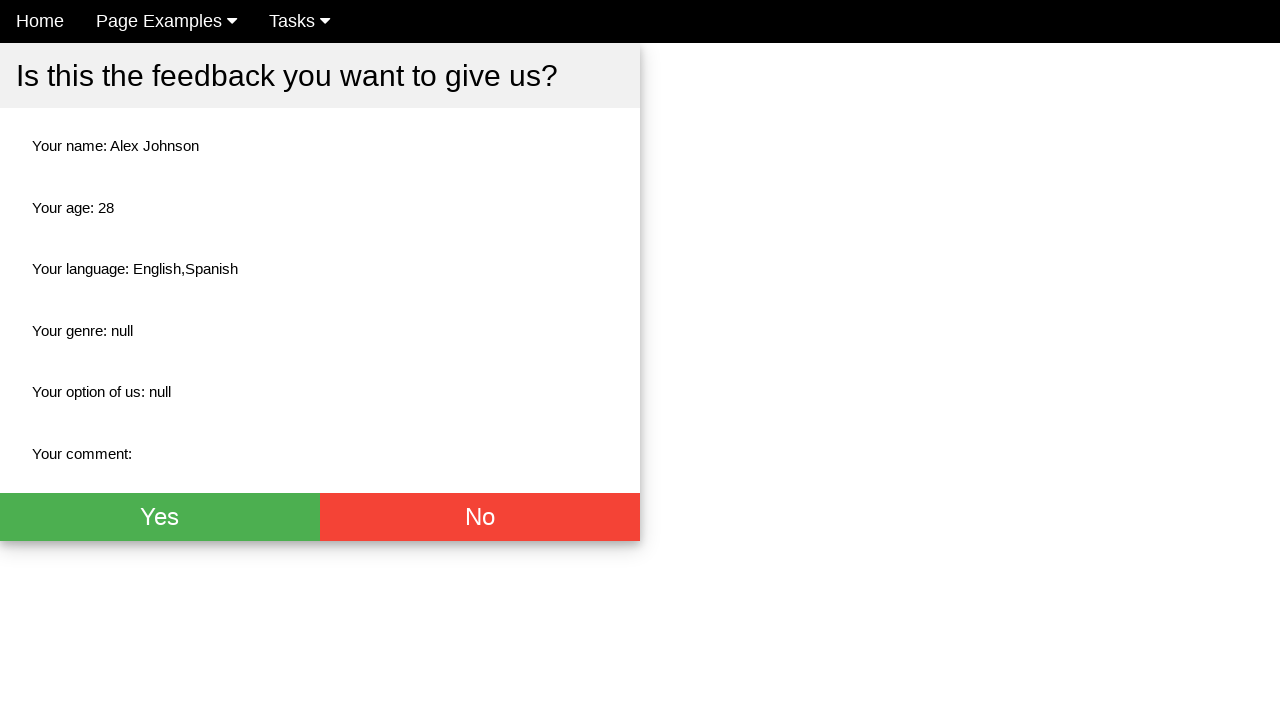